Tests form filling on a hotel booking website by entering location and email values into search and newsletter subscription fields

Starting URL: https://hotel-testlab.coderslab.pl/en/

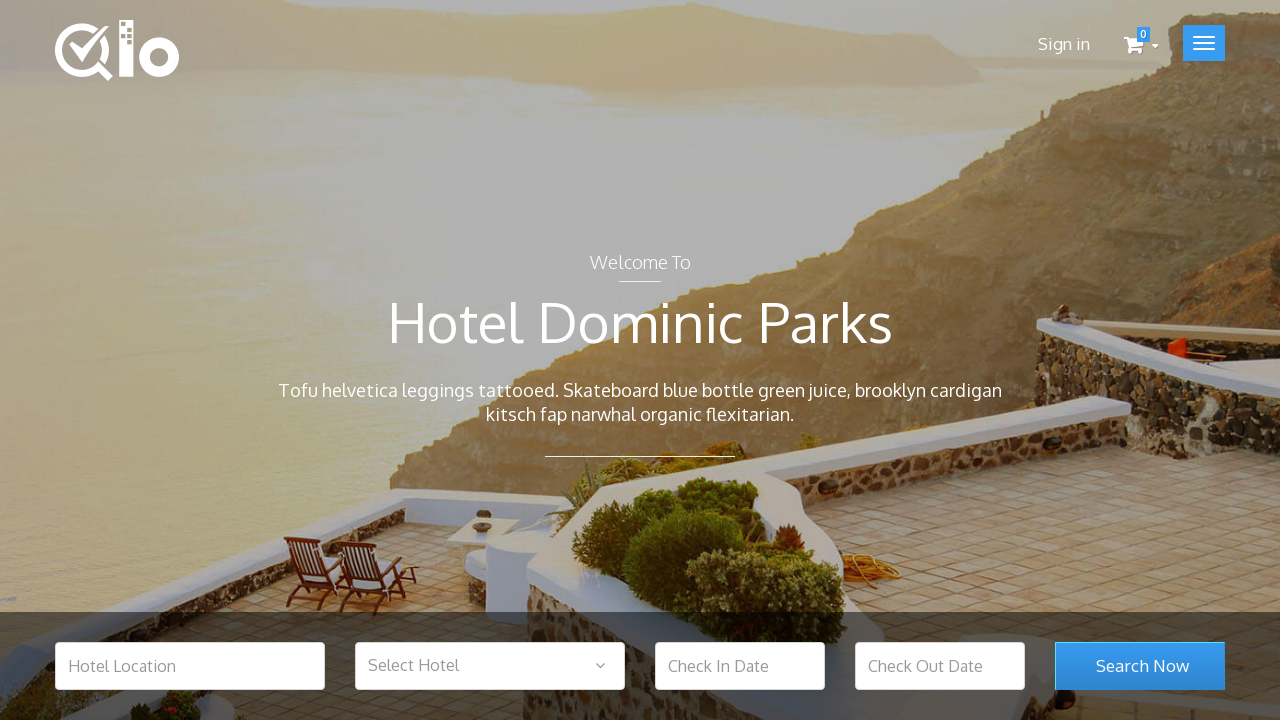

Cleared hotel location search field on input[name='hotel_location']
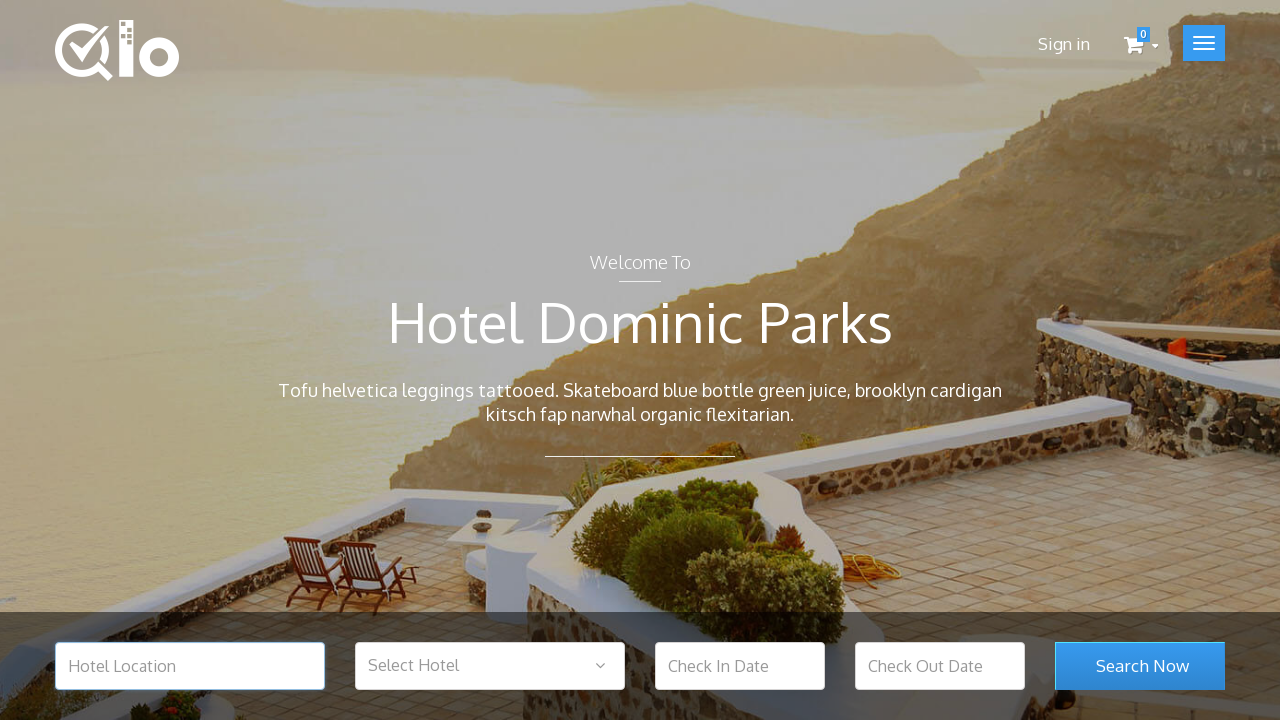

Filled hotel location search field with 'Warsaw' on input[name='hotel_location']
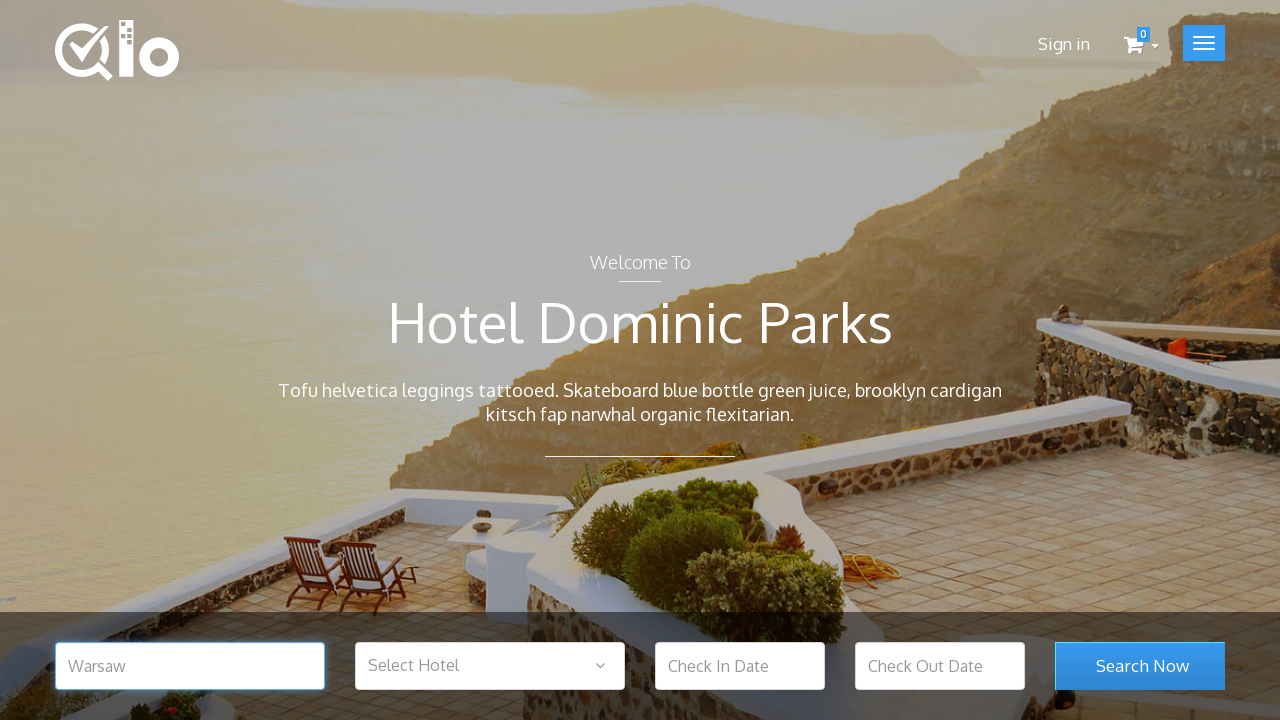

Cleared newsletter email field on input[name='email']
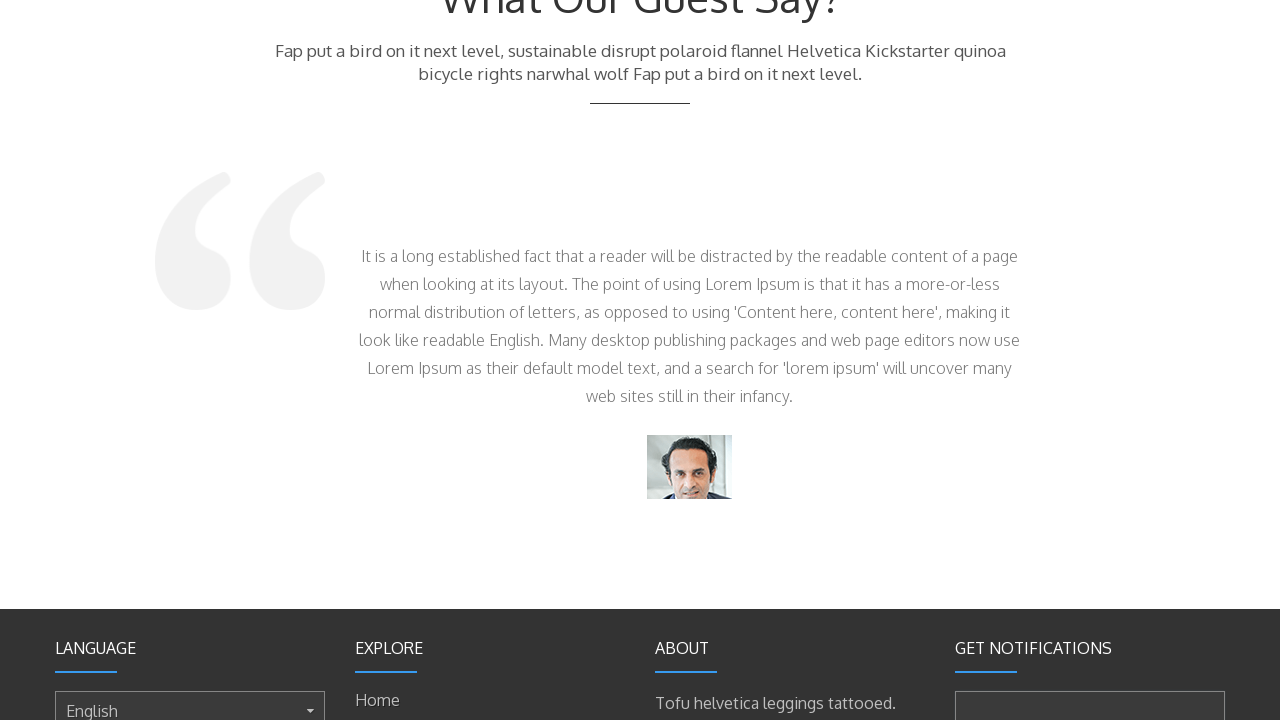

Filled newsletter email field with 'test@test.com' on input[name='email']
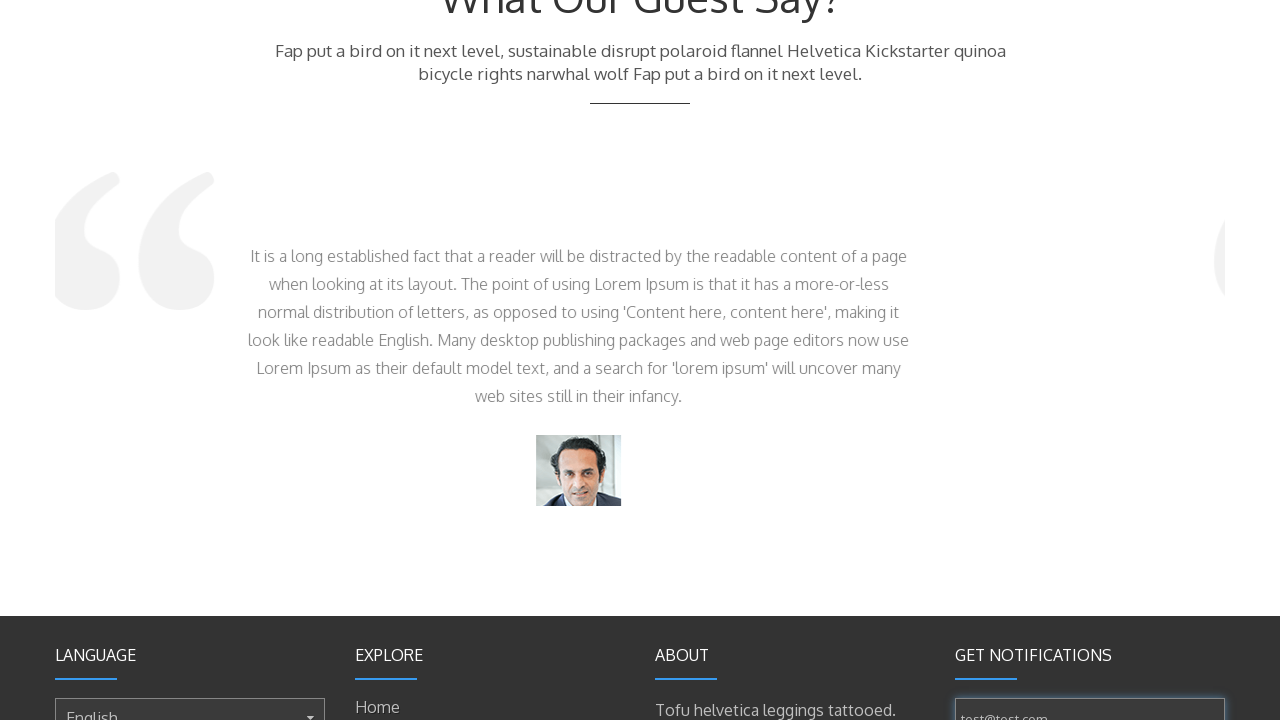

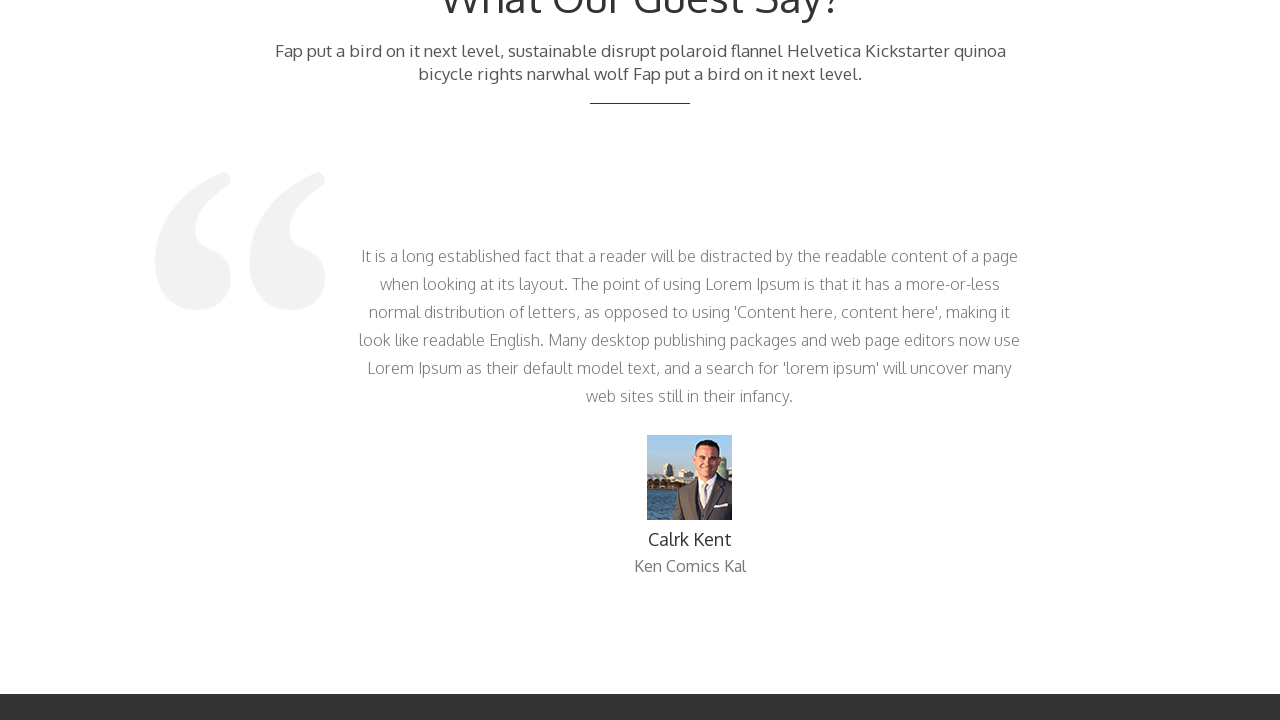